Tests dropdown selection functionality on a flight booking practice page by selecting an origin airport (Bangalore - BLR) and a destination airport (Chennai - MAA) from dropdown menus.

Starting URL: https://rahulshettyacademy.com/dropdownsPractise/

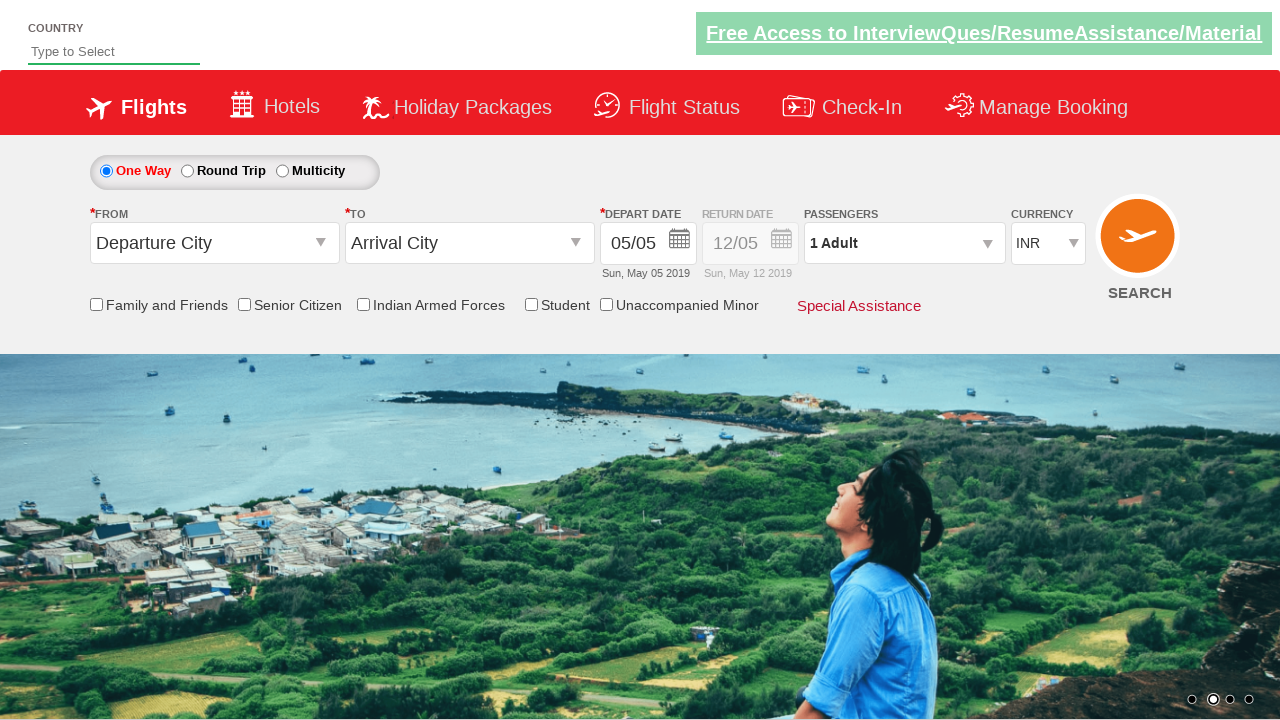

Clicked on origin station dropdown to open it at (214, 243) on #ctl00_mainContent_ddl_originStation1_CTXT
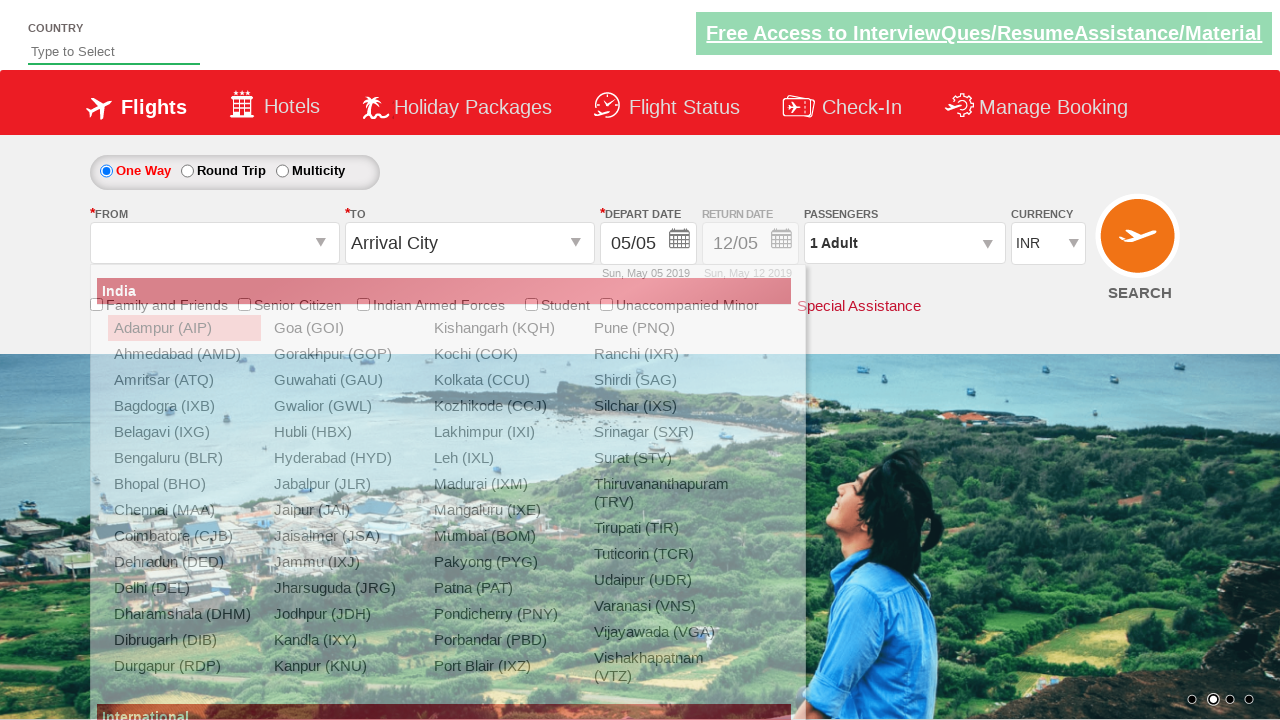

Selected Bangalore (BLR) as origin airport at (184, 458) on xpath=//a[@value='BLR']
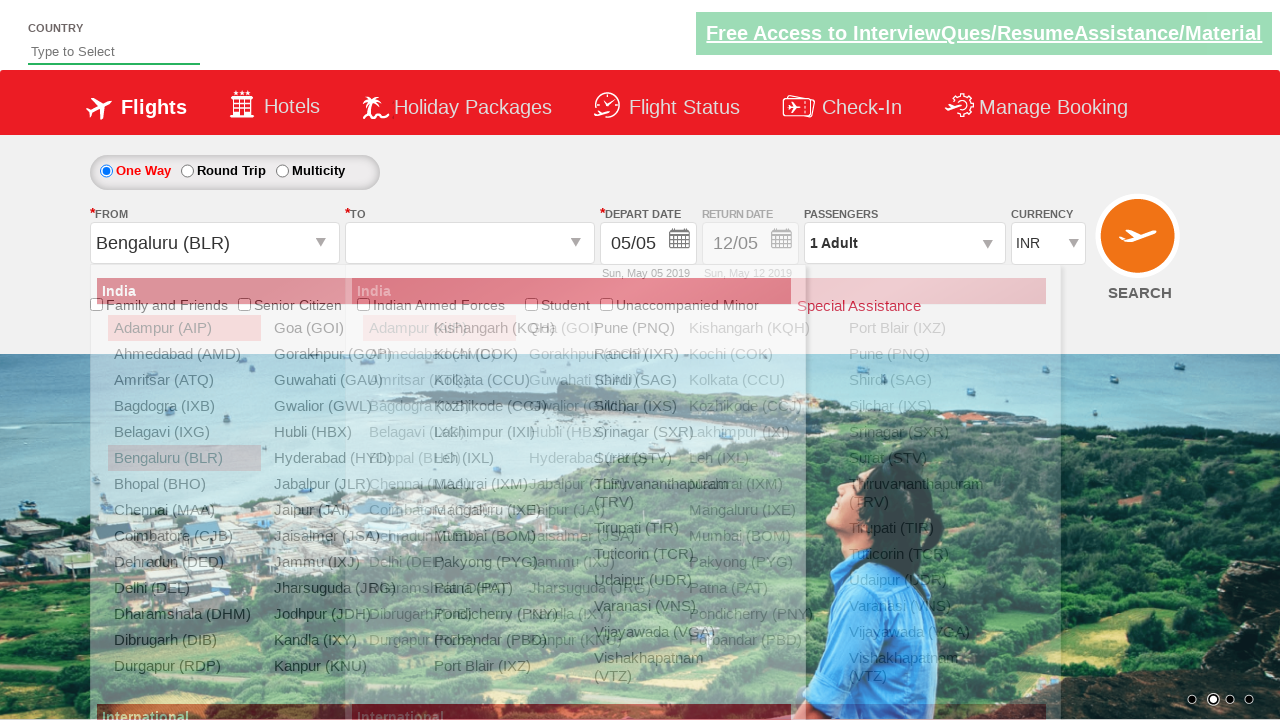

Waited for dropdown animation to complete
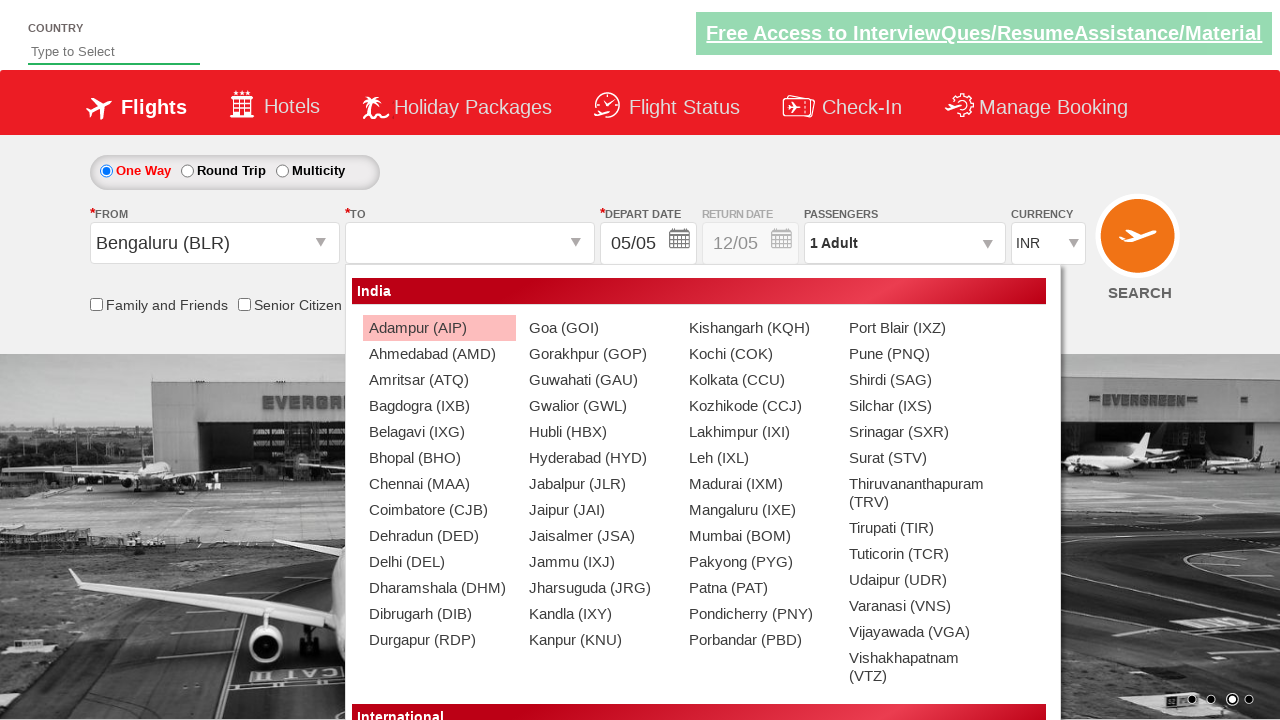

Selected Chennai (MAA) as destination airport at (439, 484) on xpath=//div[@id='glsctl00_mainContent_ddl_destinationStation1_CTNR']//a[@value='
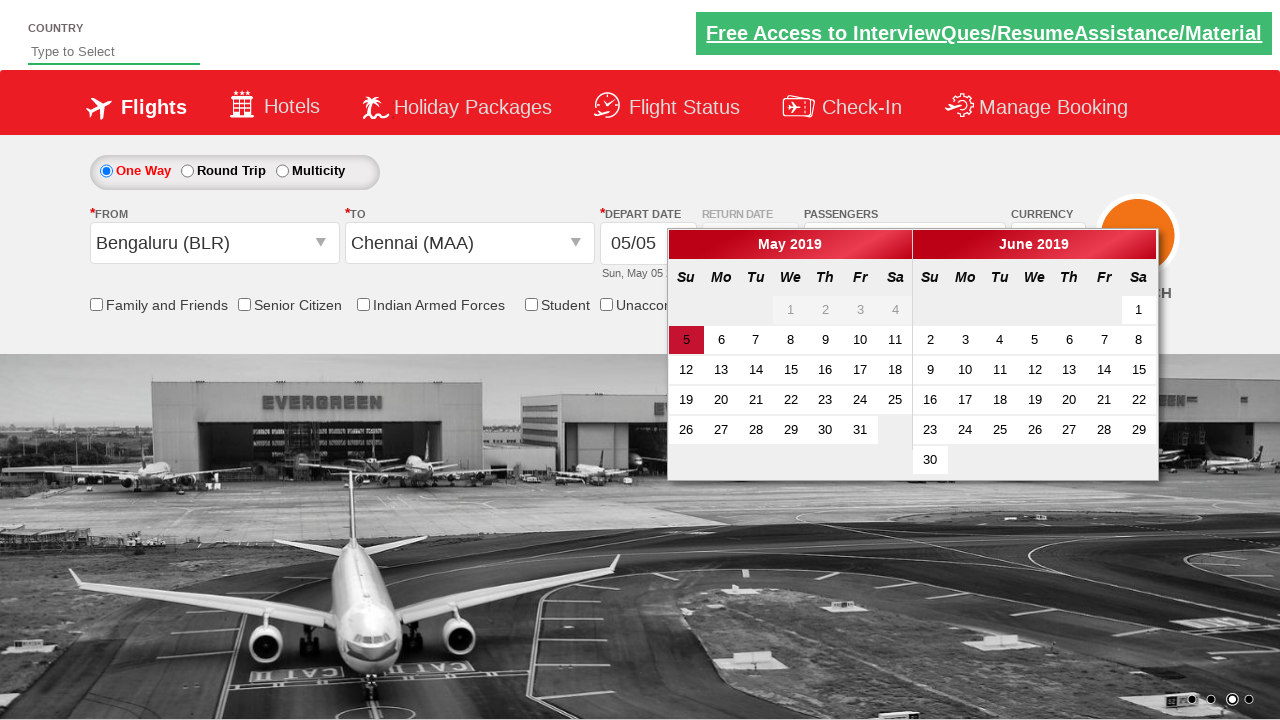

Waited for destination selection to complete
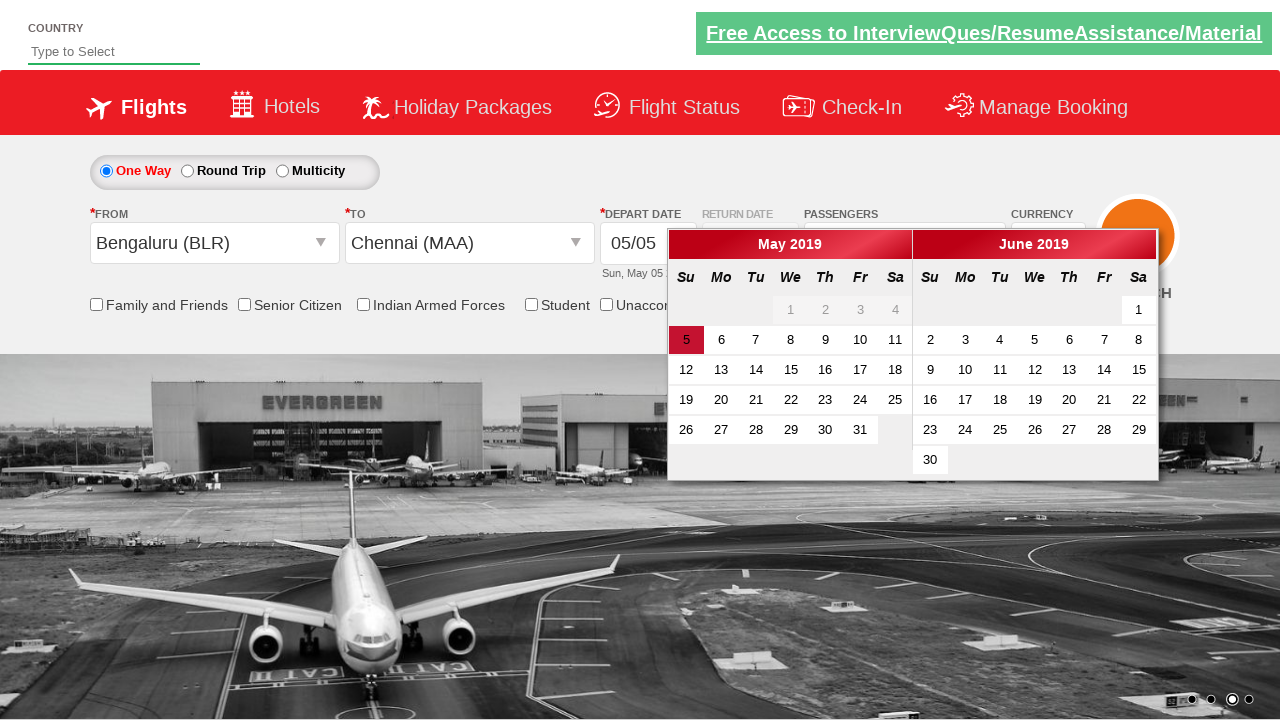

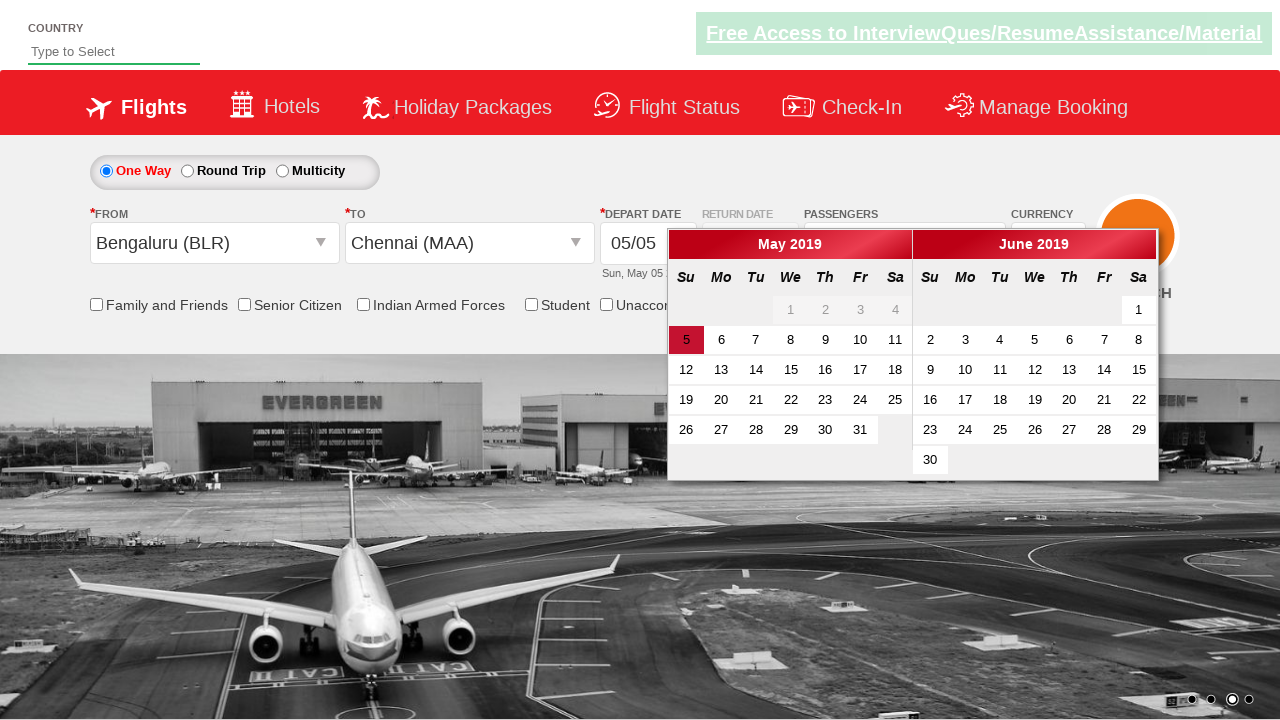